Tests e-commerce flow by searching for a product, adding it to cart, proceeding to checkout, and placing an order

Starting URL: https://rahulshettyacademy.com/seleniumPractise/#/

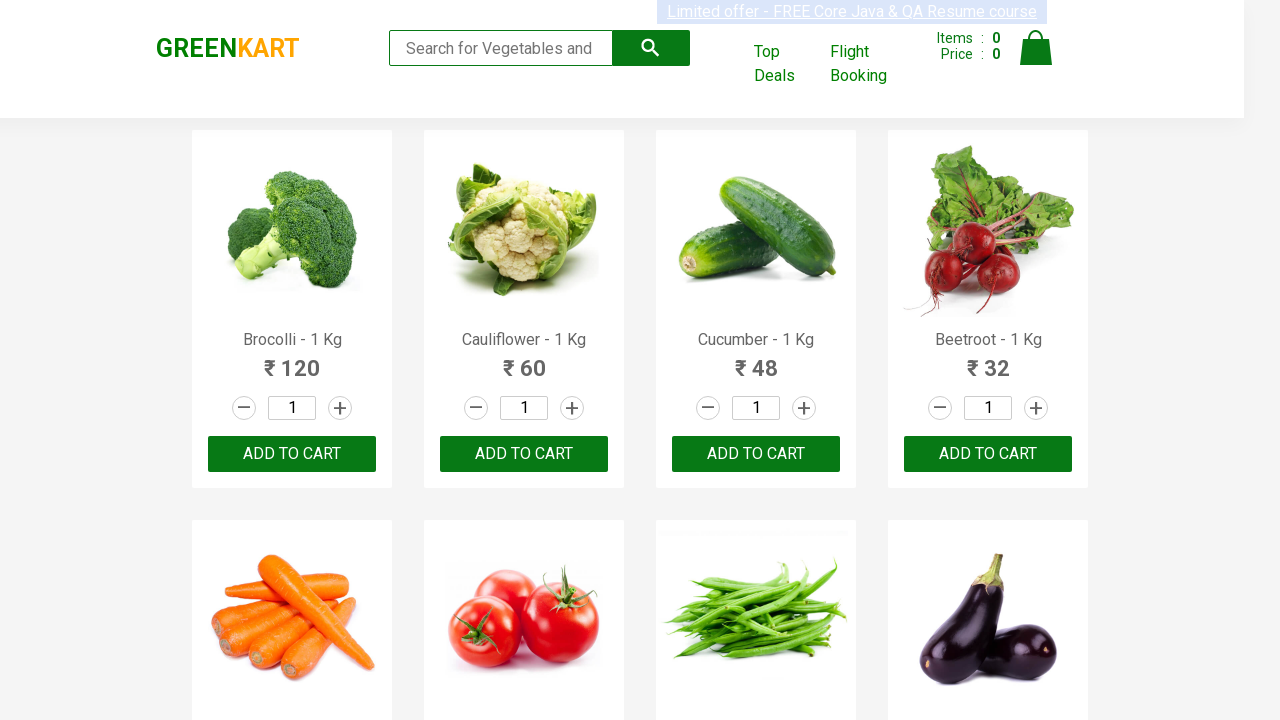

Filled search field with 'cash' on .search-keyword
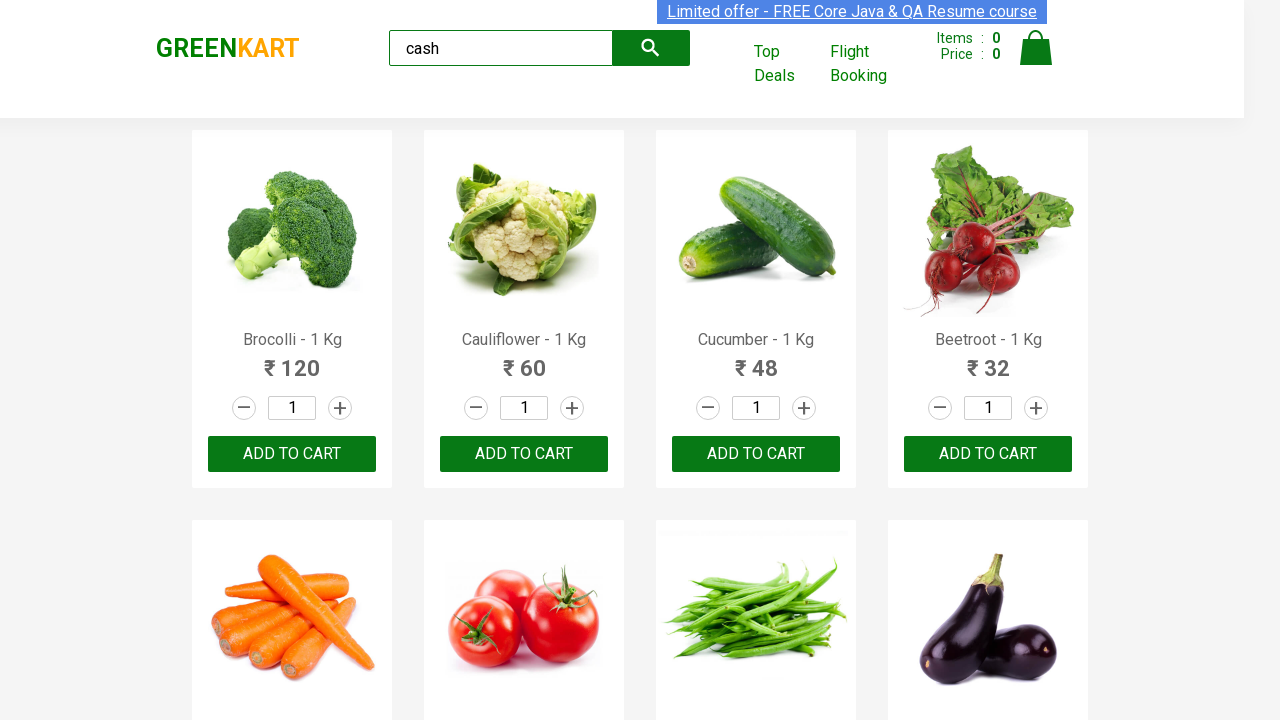

Waited 2 seconds for products to load
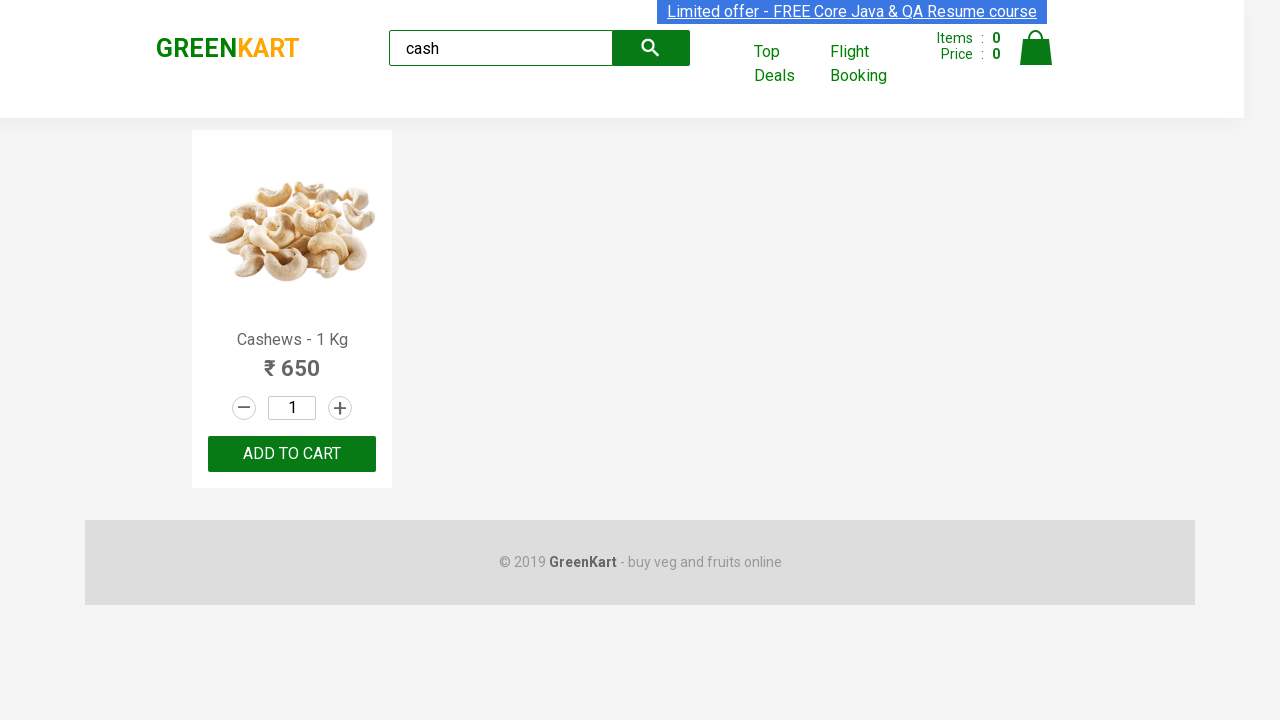

Retrieved list of product elements
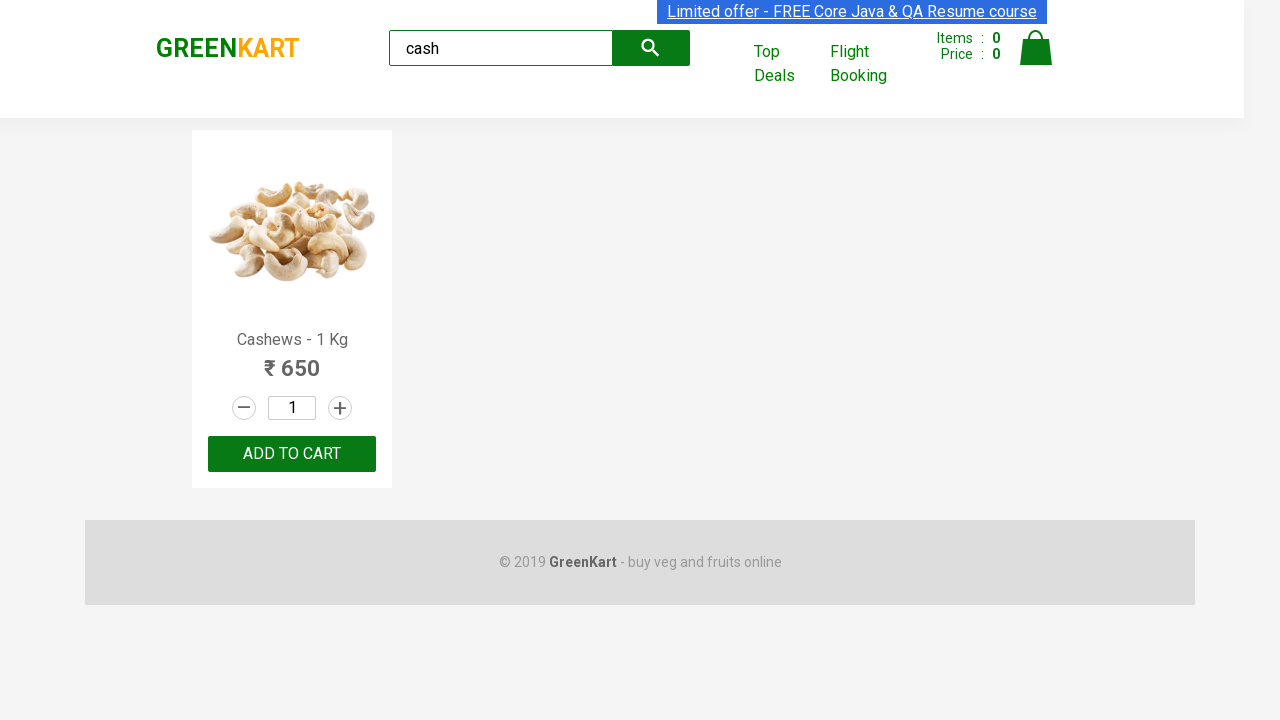

Found Cashews product and clicked add to cart button
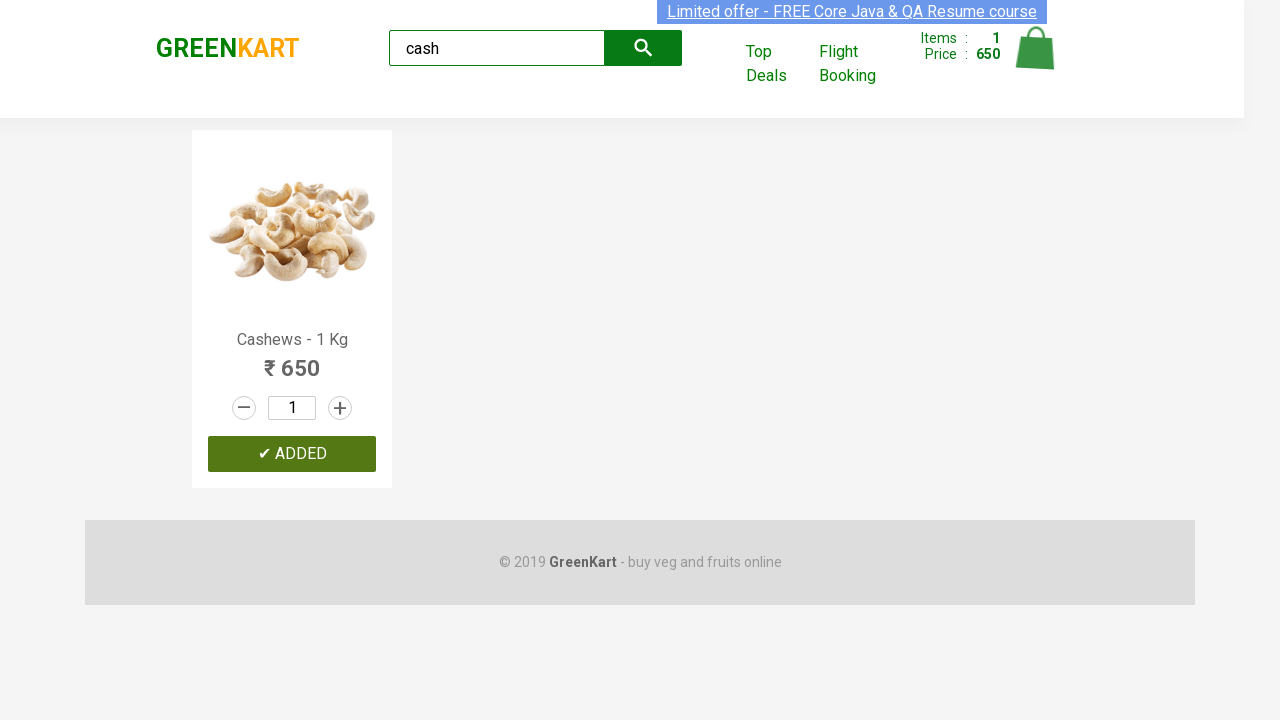

Clicked cart icon to view cart at (1036, 48) on .cart-icon > img
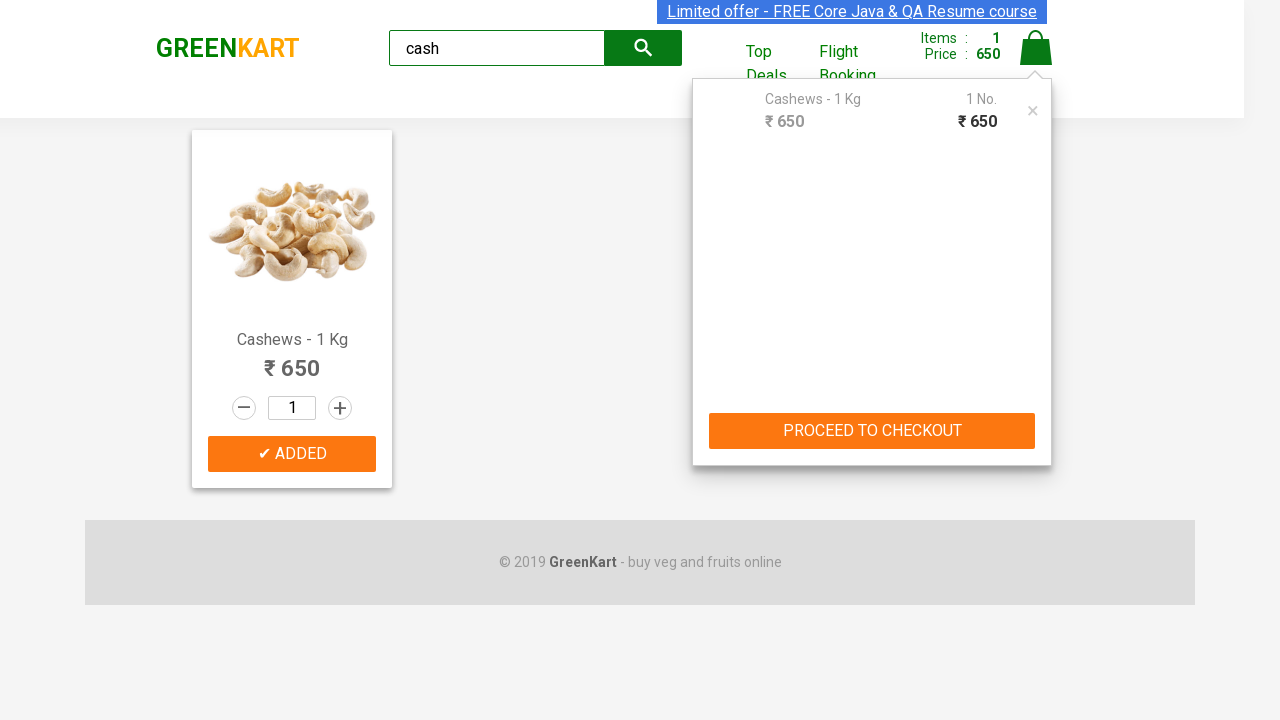

Clicked PROCEED TO CHECKOUT button at (872, 431) on text=PROCEED TO CHECKOUT
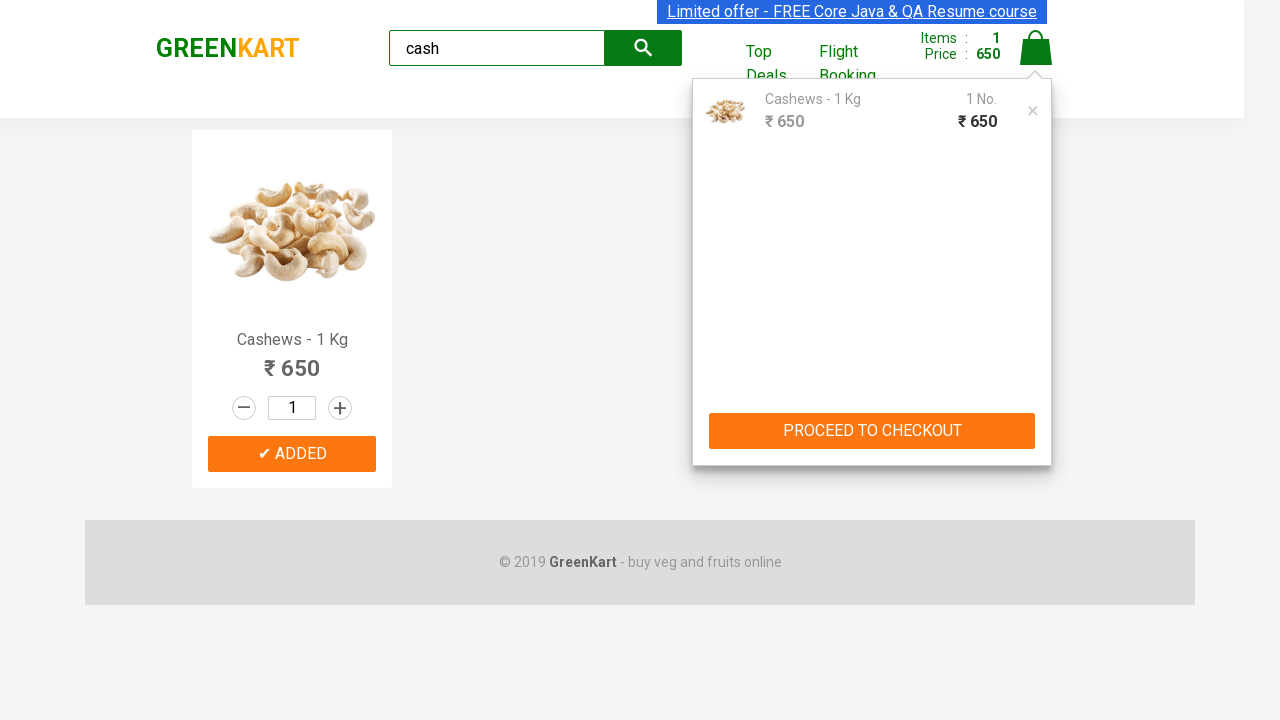

Clicked Place Order button to complete purchase at (1036, 420) on text=Place Order
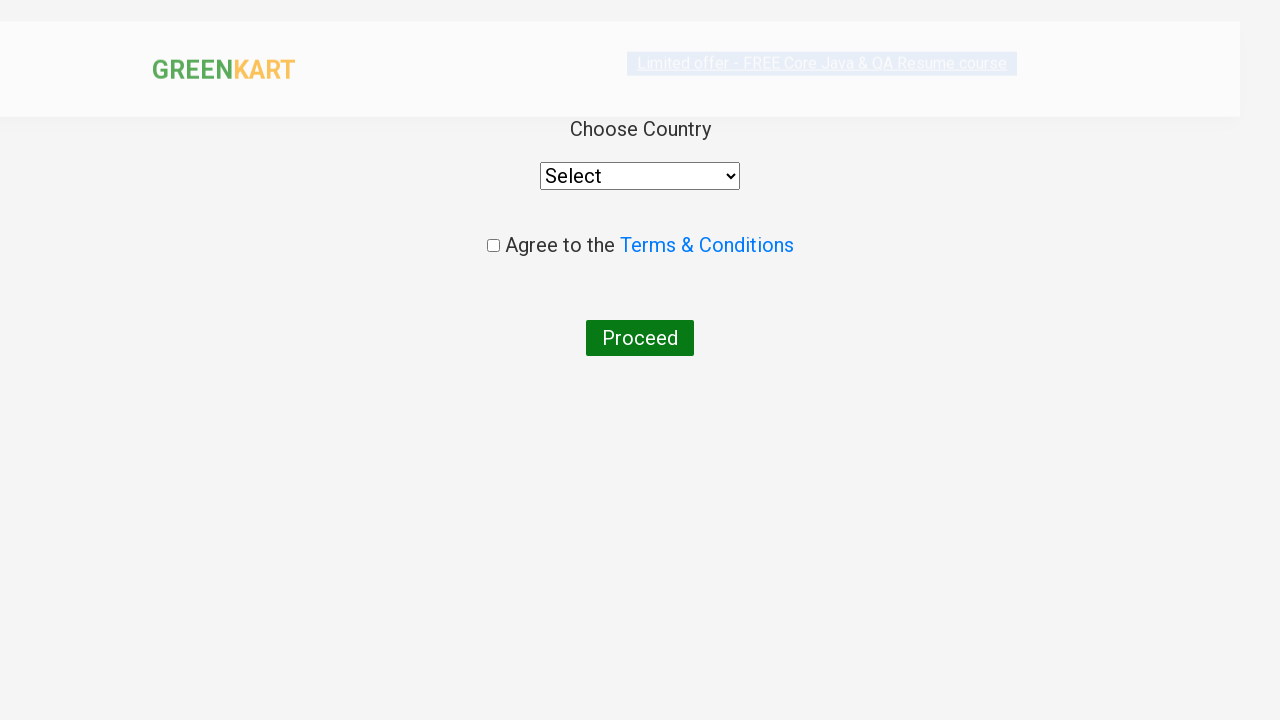

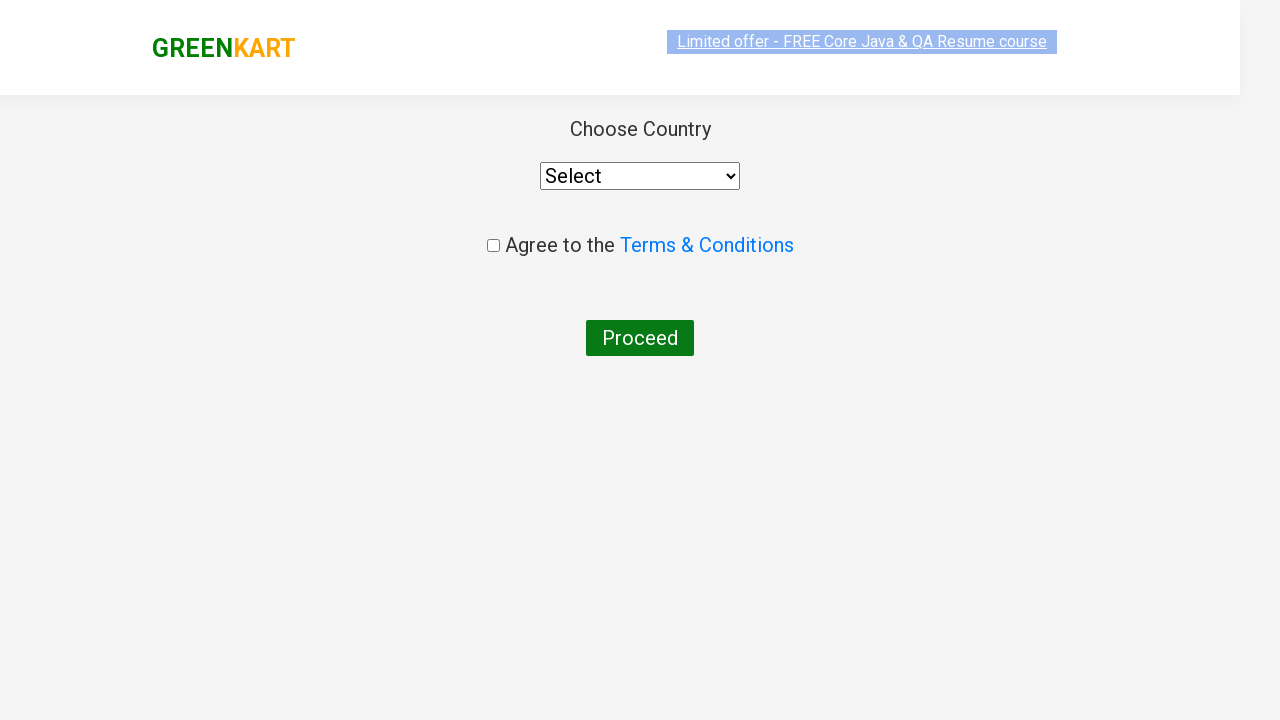